Tests dropdown selection by selecting an option by index

Starting URL: https://the-internet.herokuapp.com/dropdown

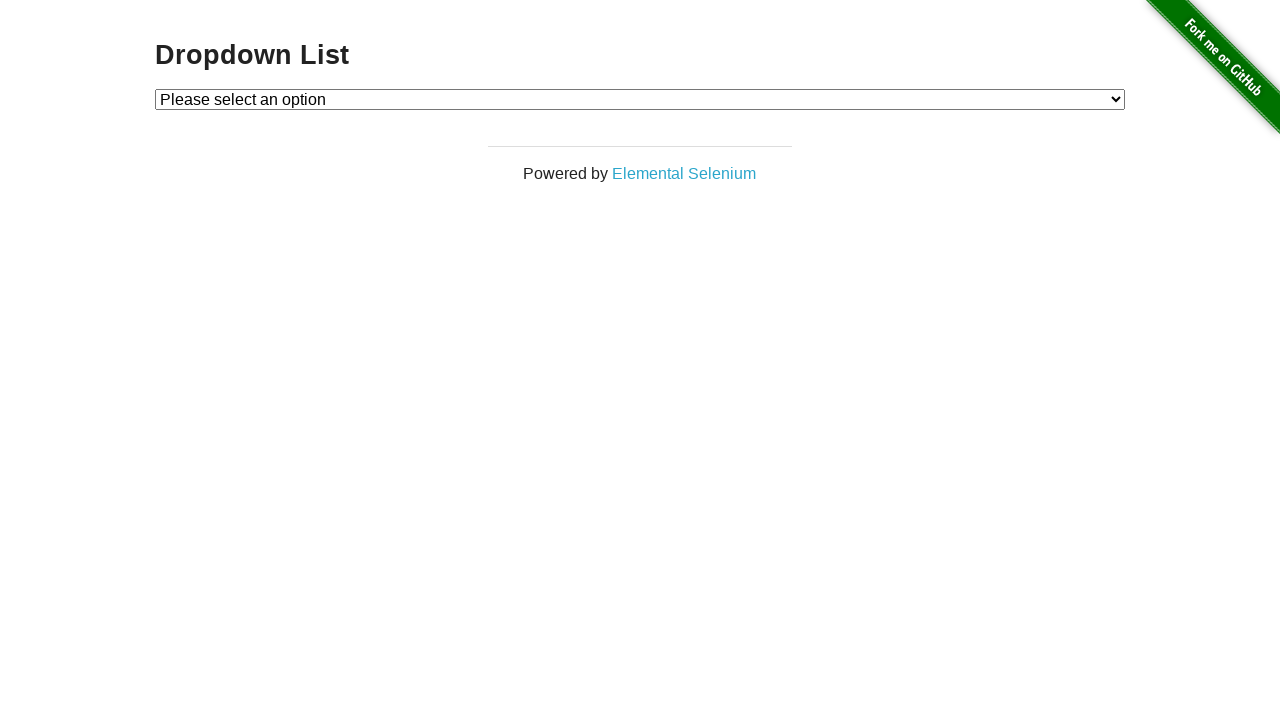

Navigated to dropdown test page
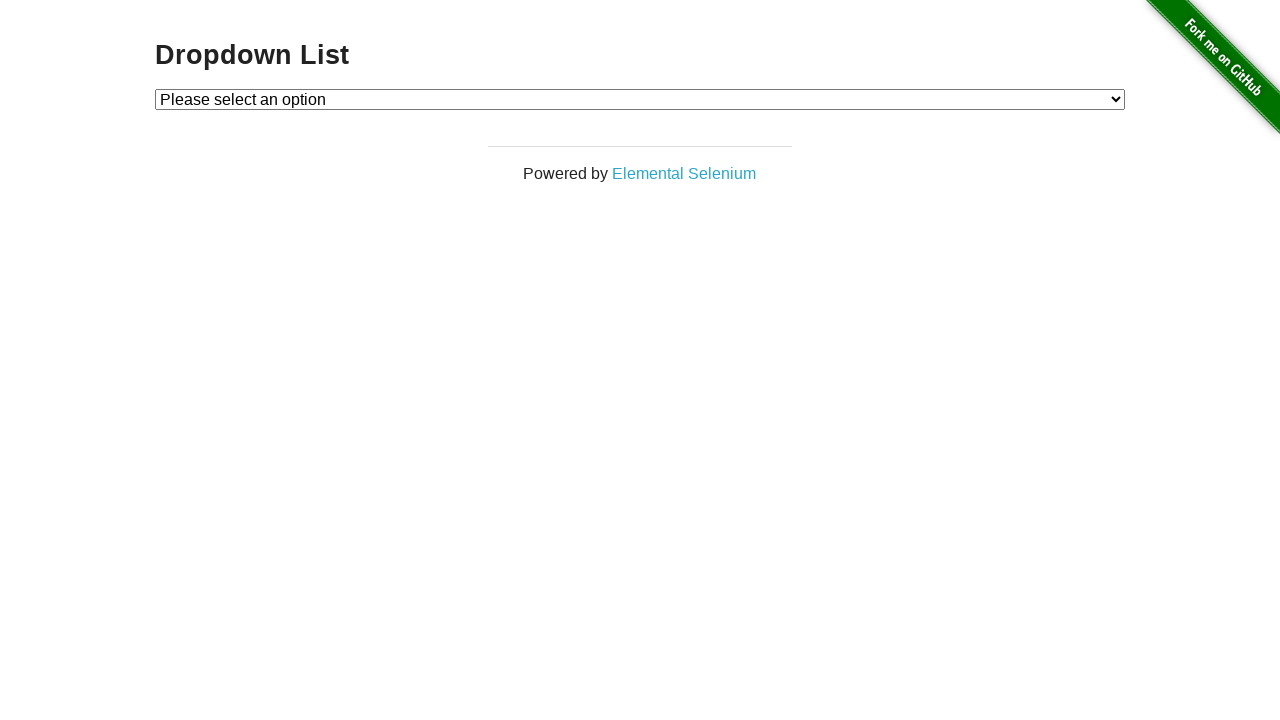

Selected option at index 2 from dropdown on #dropdown
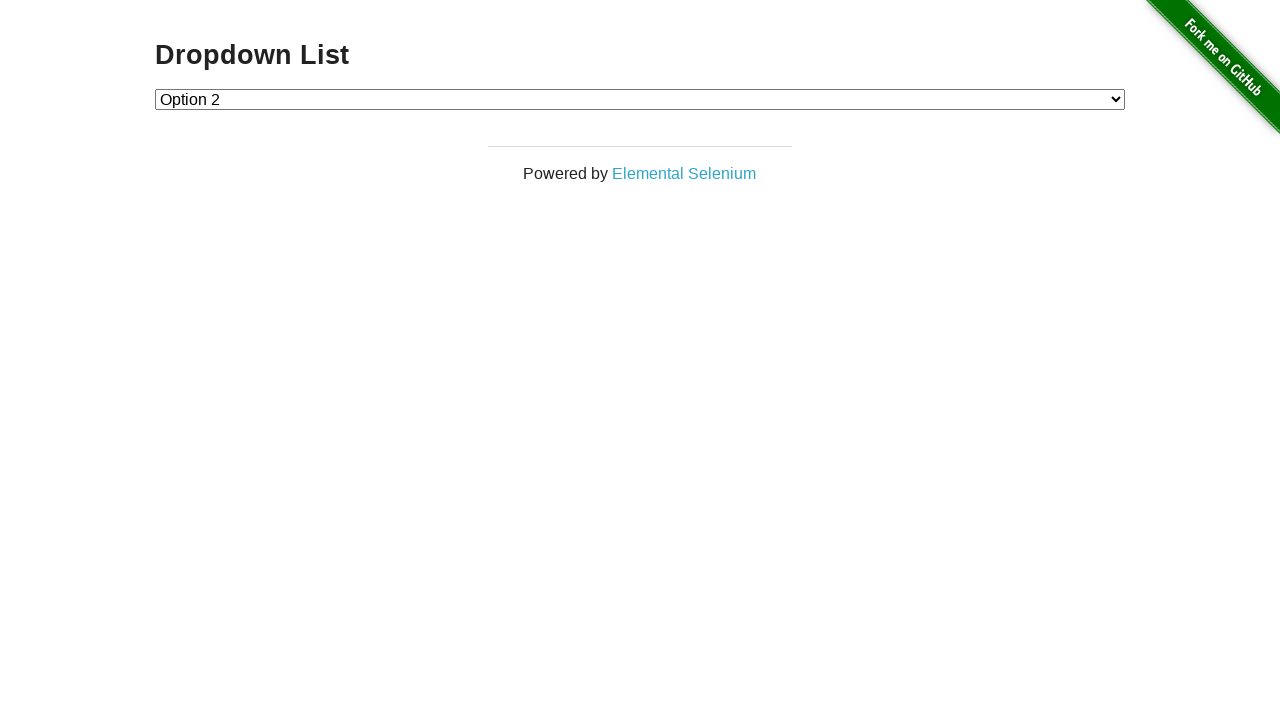

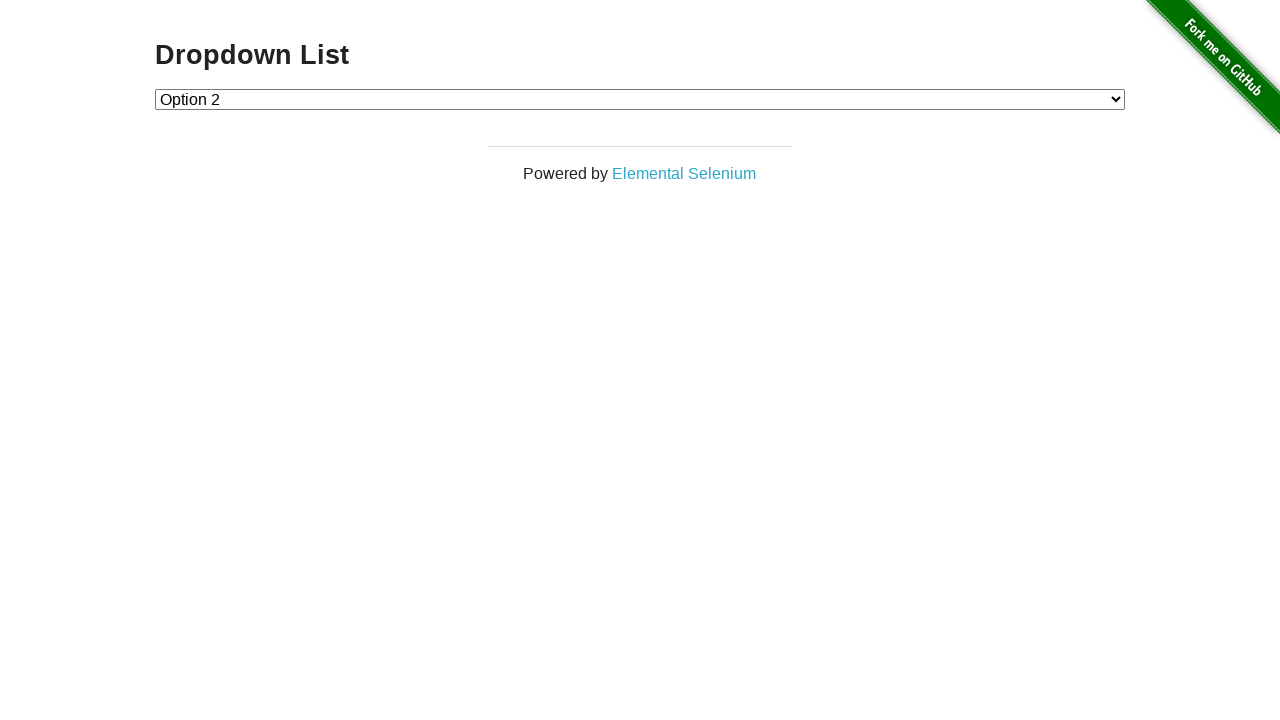